Tests clicking on a calculator button and verifying its position on the page

Starting URL: http://www.math.com/students/calculators/source/basic.htm

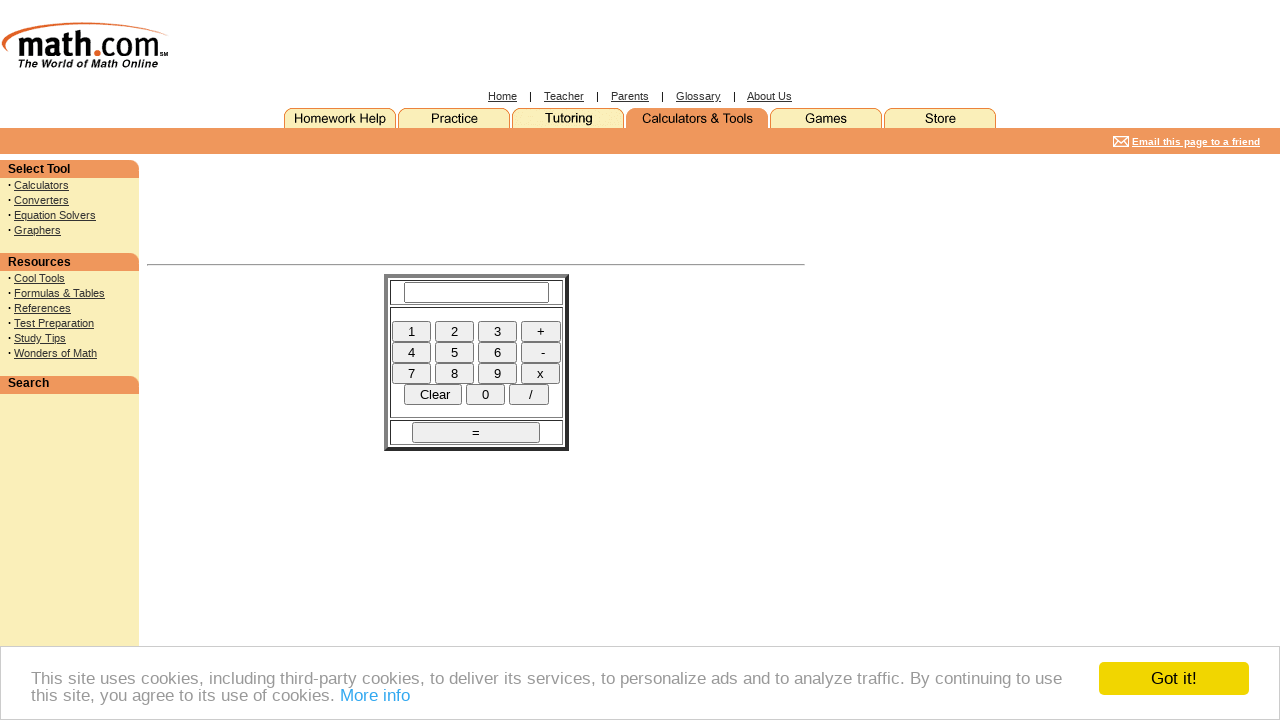

Clicked the 'one' button in the calculator at (411, 331) on input[name*='one']
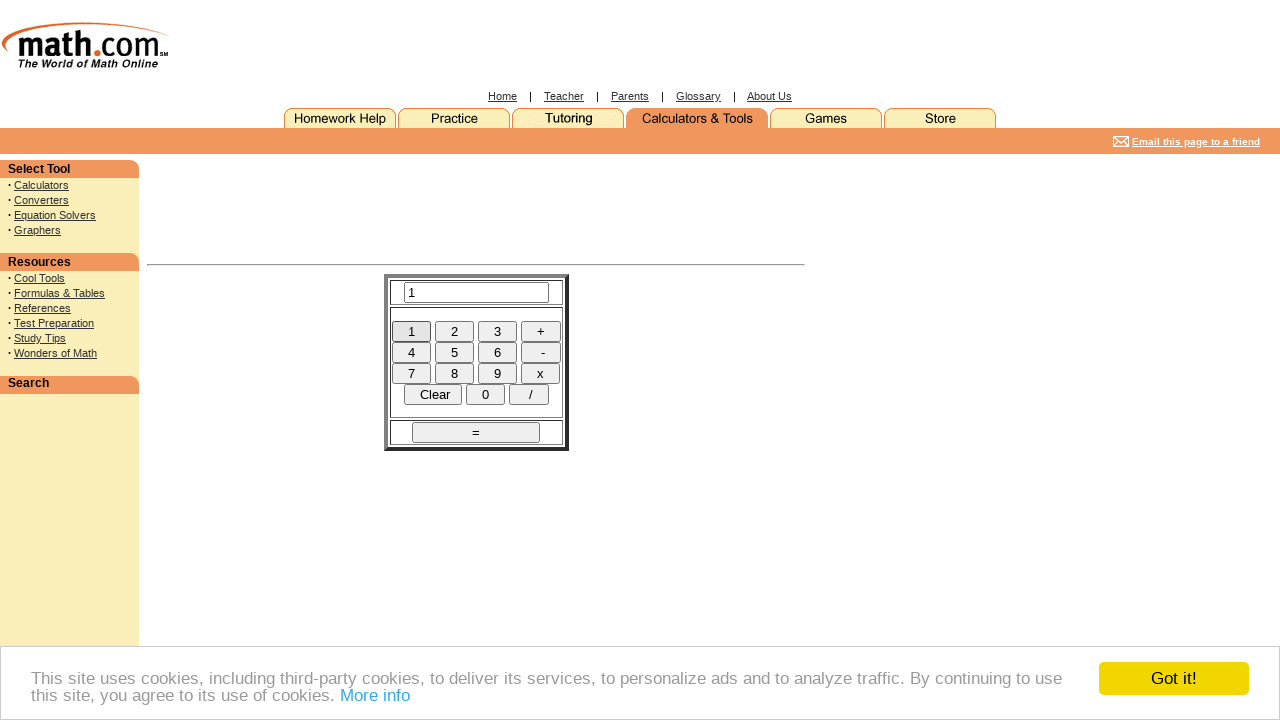

Located the 'one' button element to check its properties
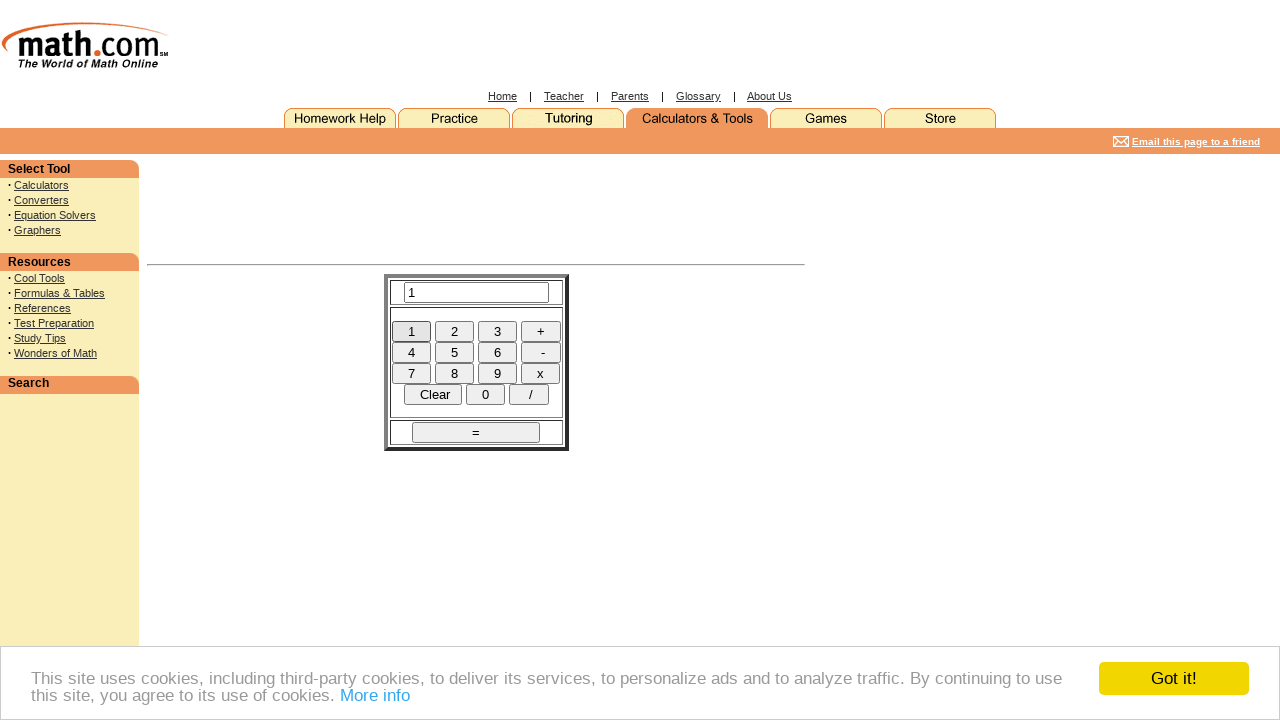

Verified the 'one' button is visible after clicking
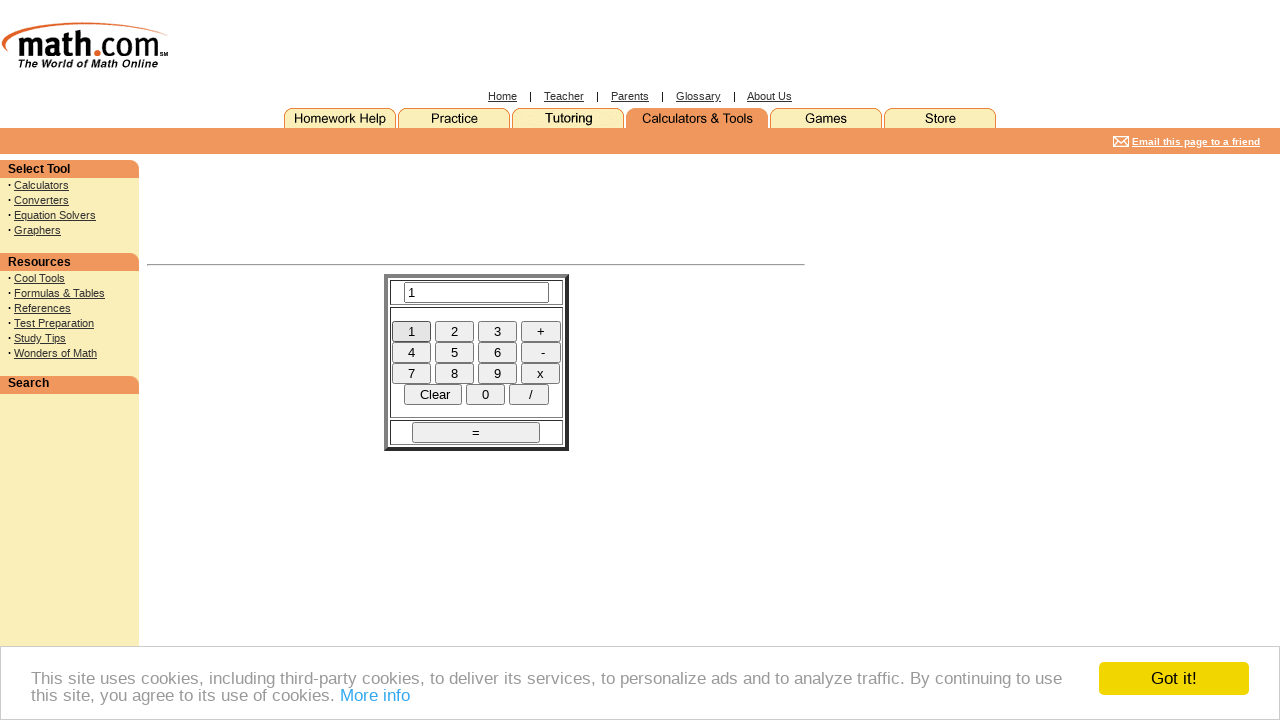

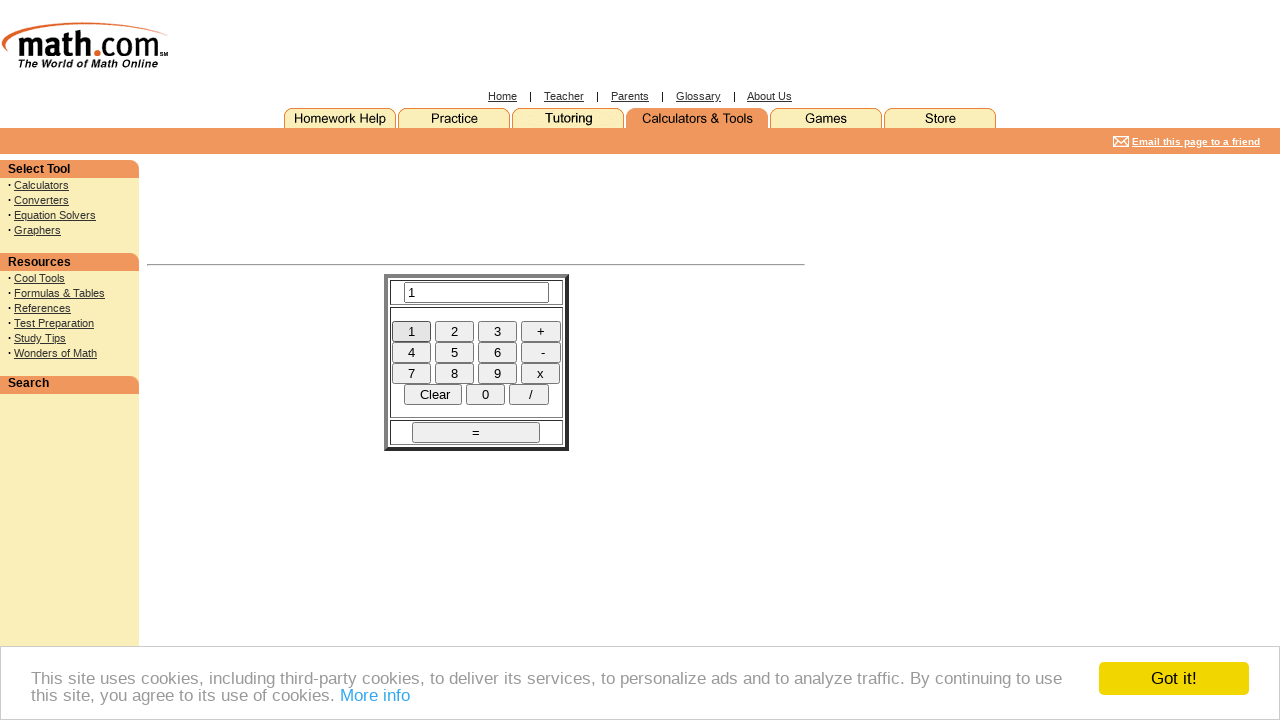